Tests a page with intentional typos by refreshing until the correct text appears, demonstrating handling of dynamic content with errors

Starting URL: http://the-internet.herokuapp.com/

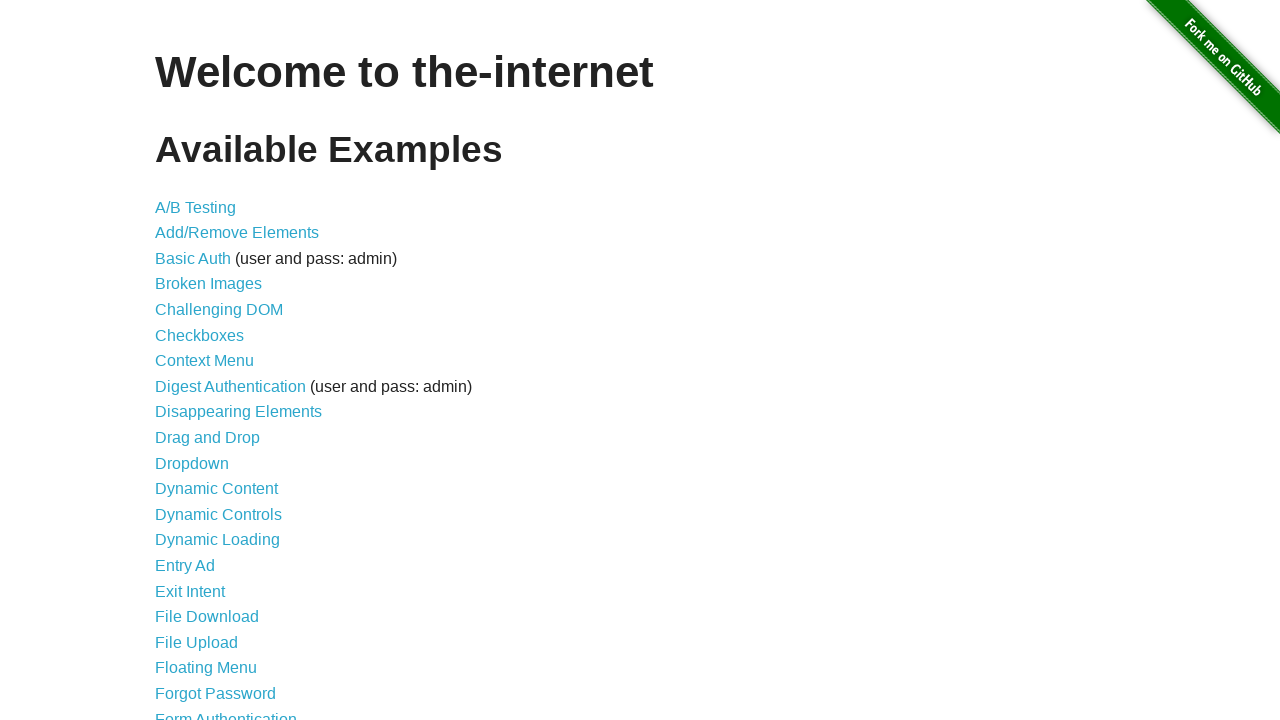

Clicked on the Typos link at (176, 625) on text=Typos
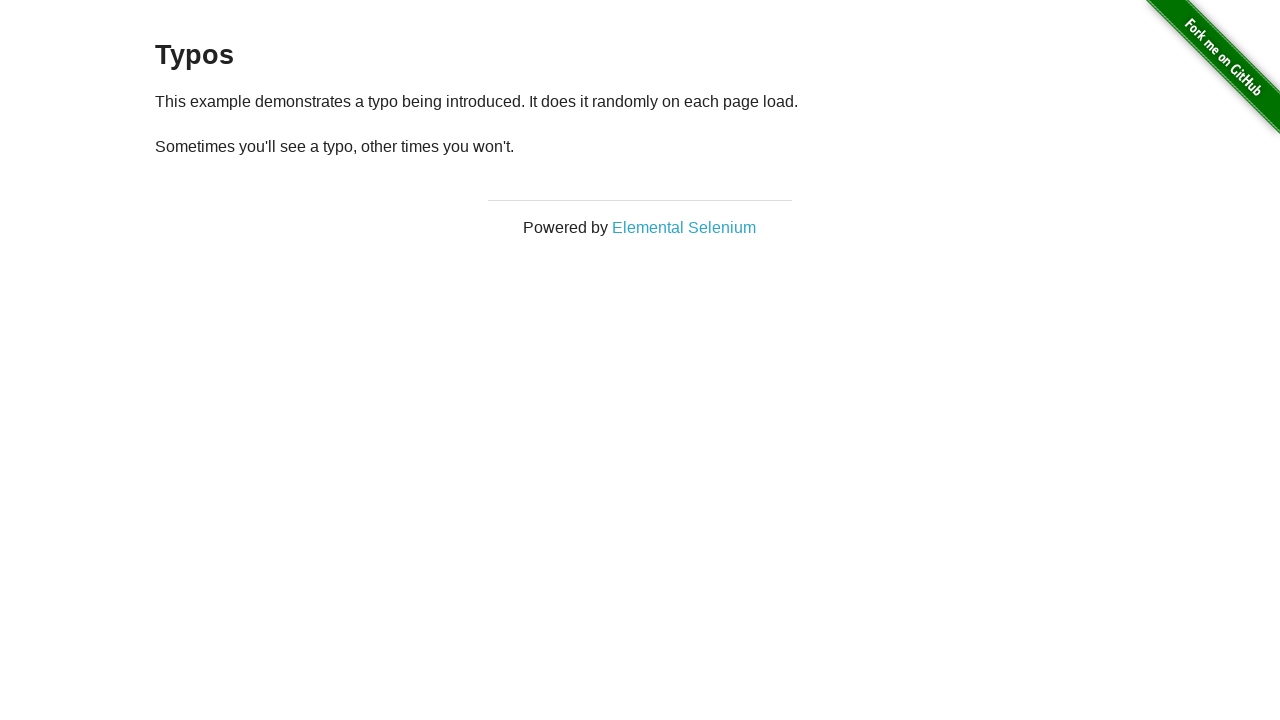

Retrieved typo text: '
  Sometimes you'll see a typo, other times you won't.
'
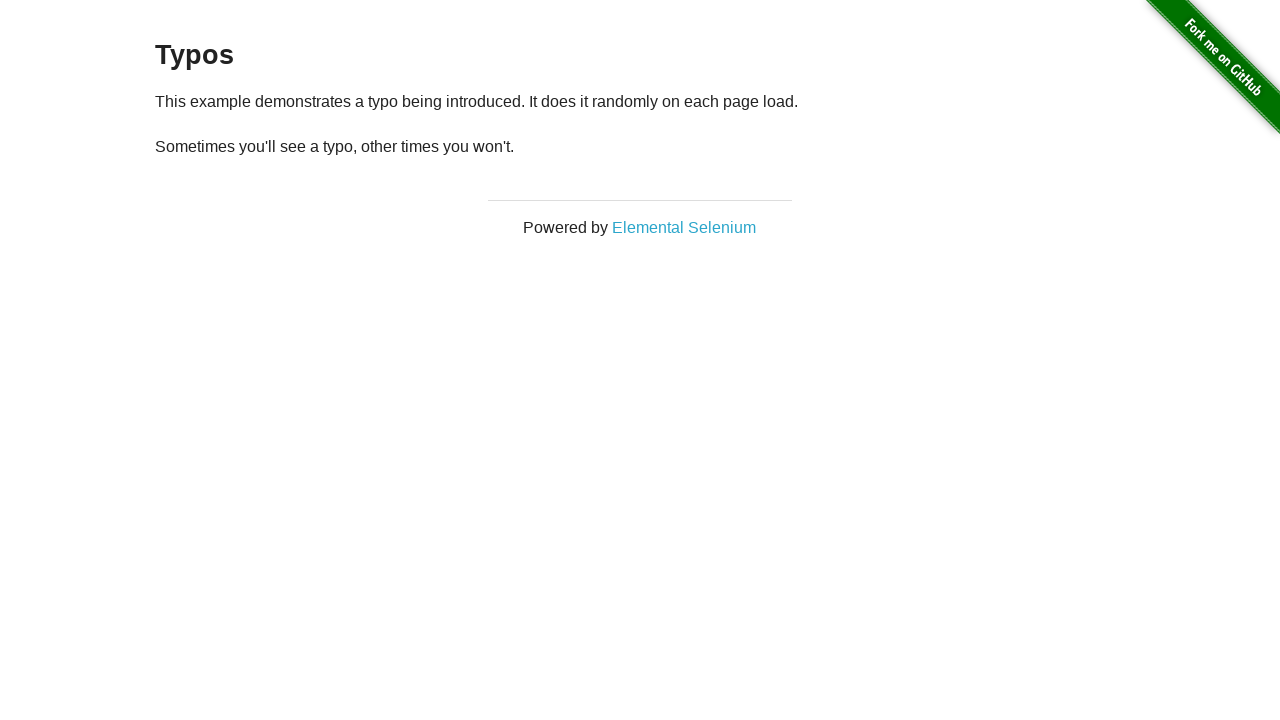

Reloaded page (attempt 1)
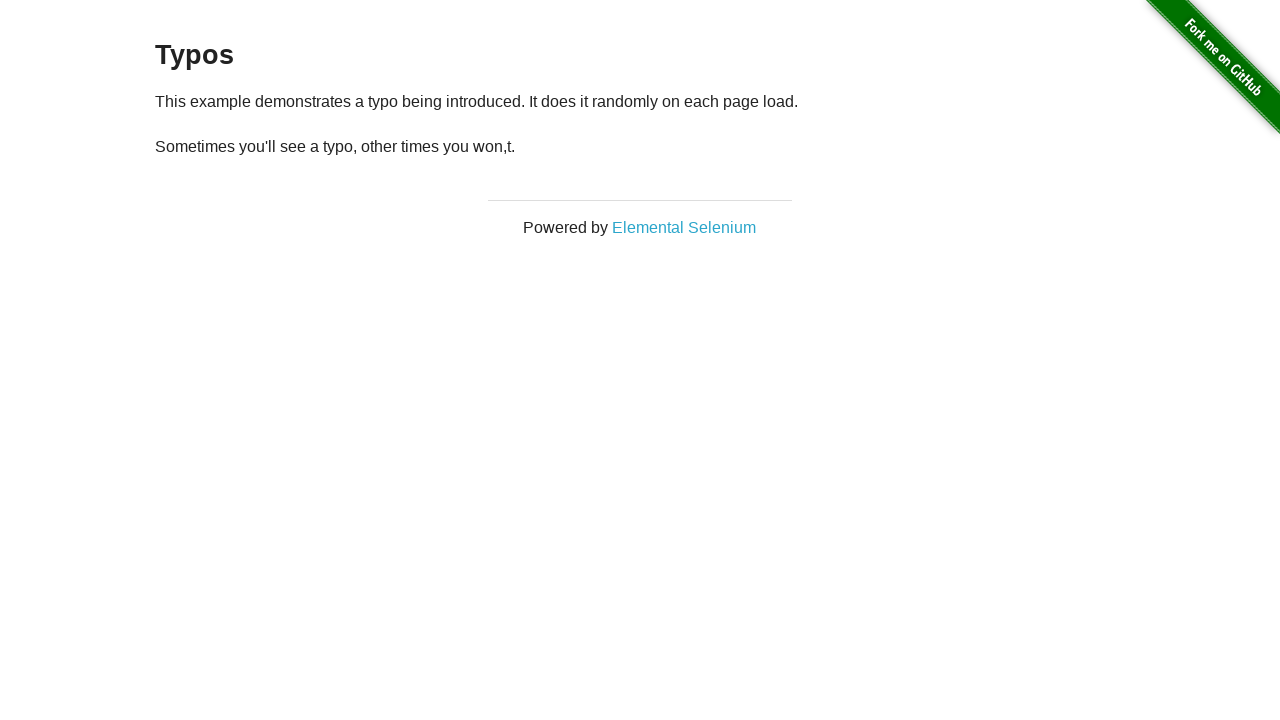

Retrieved typo text (attempt 1): '
  Sometimes you'll see a typo, other times you won,t.
'
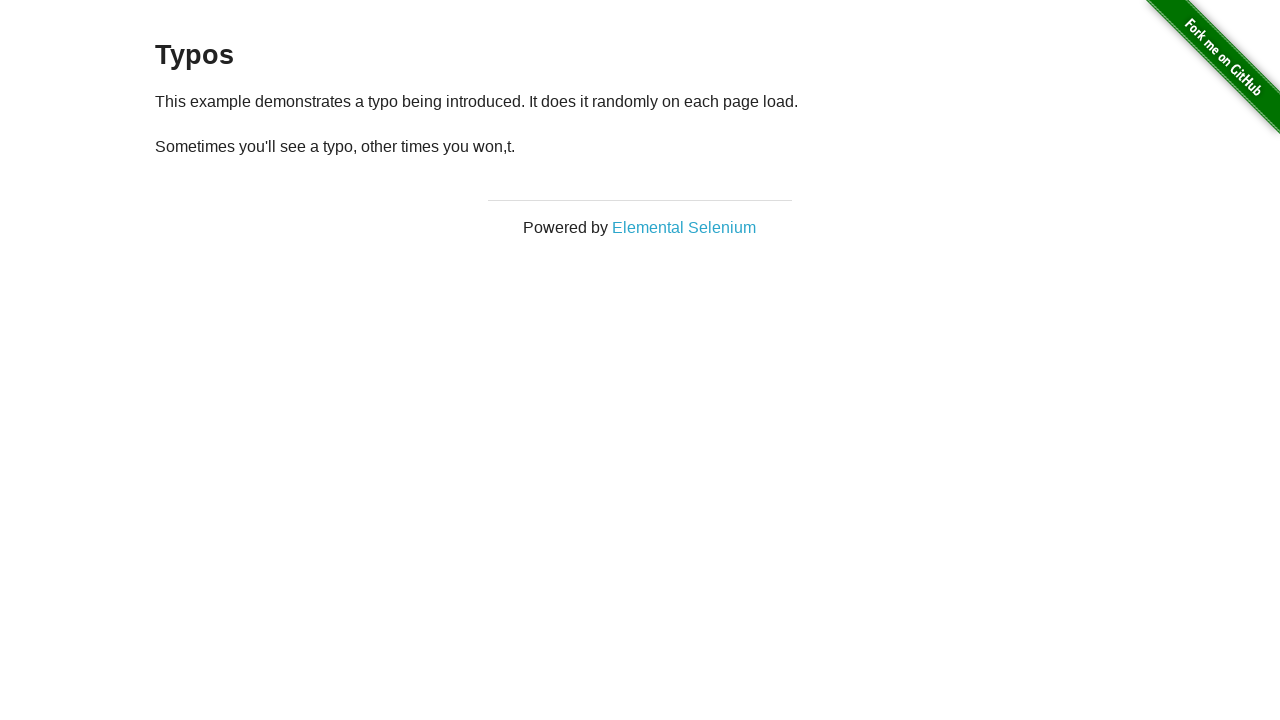

Reloaded page (attempt 2)
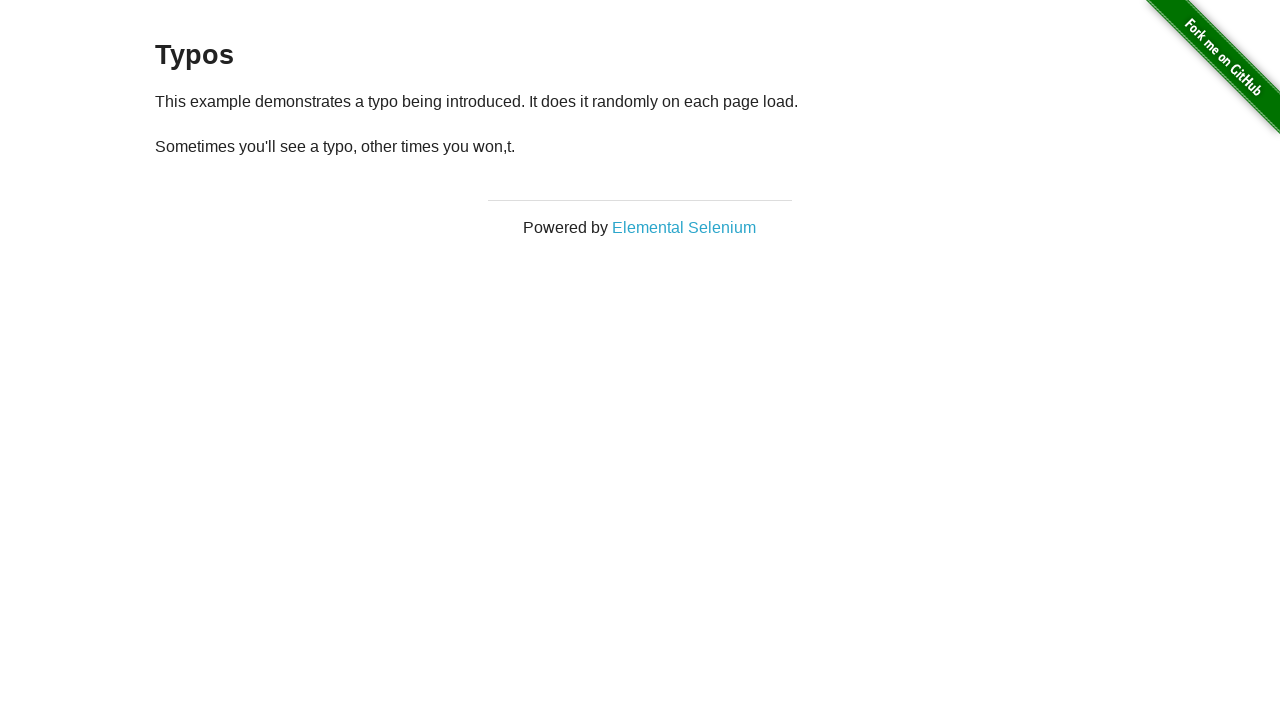

Retrieved typo text (attempt 2): '
  Sometimes you'll see a typo, other times you won,t.
'
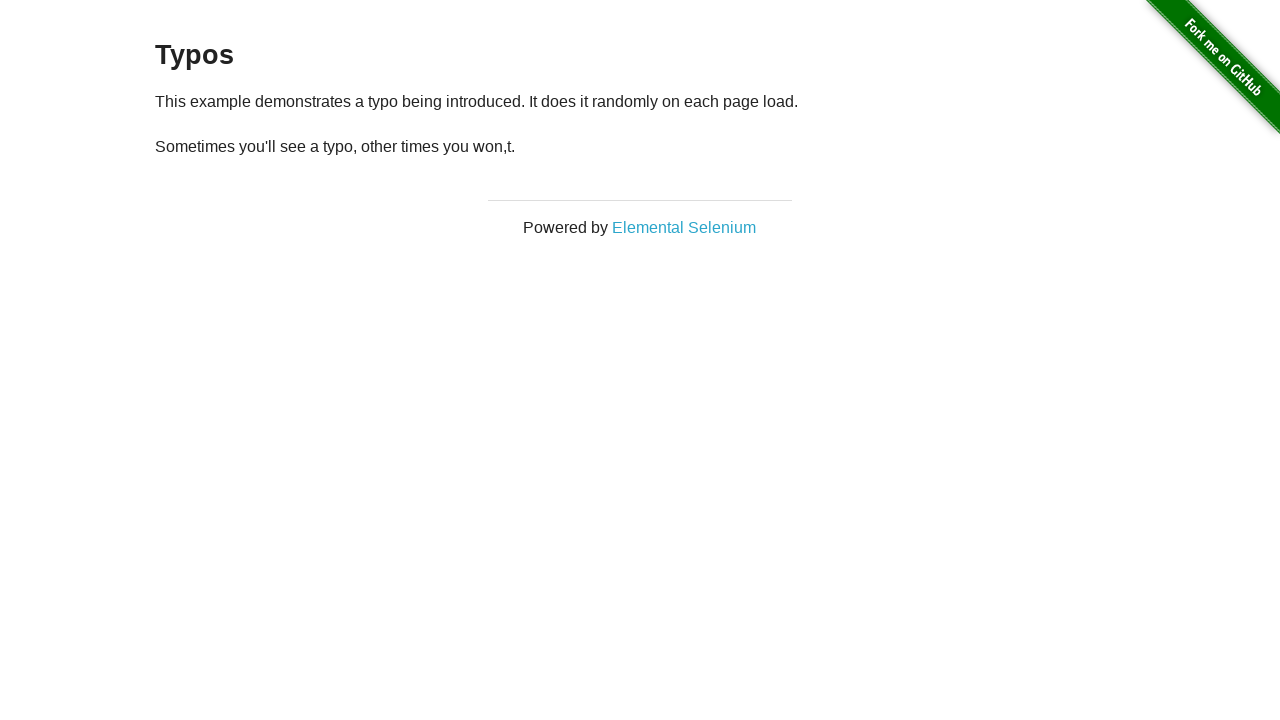

Reloaded page (attempt 3)
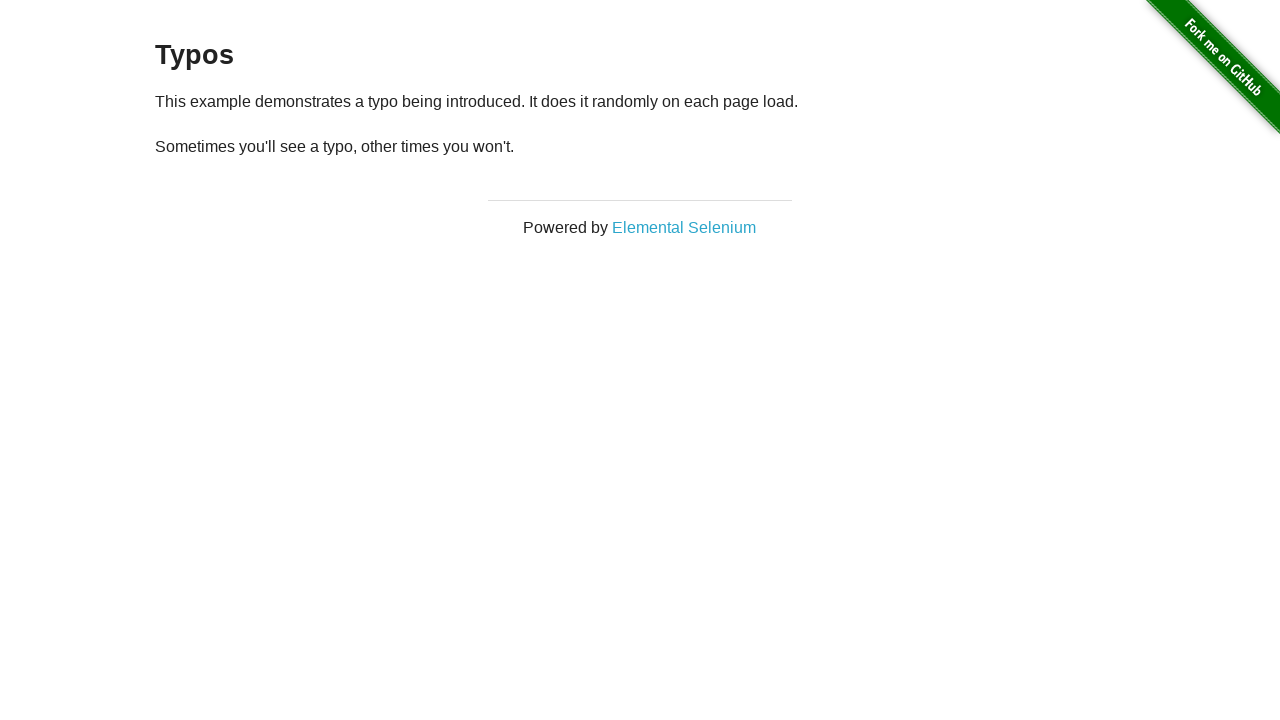

Retrieved typo text (attempt 3): '
  Sometimes you'll see a typo, other times you won't.
'
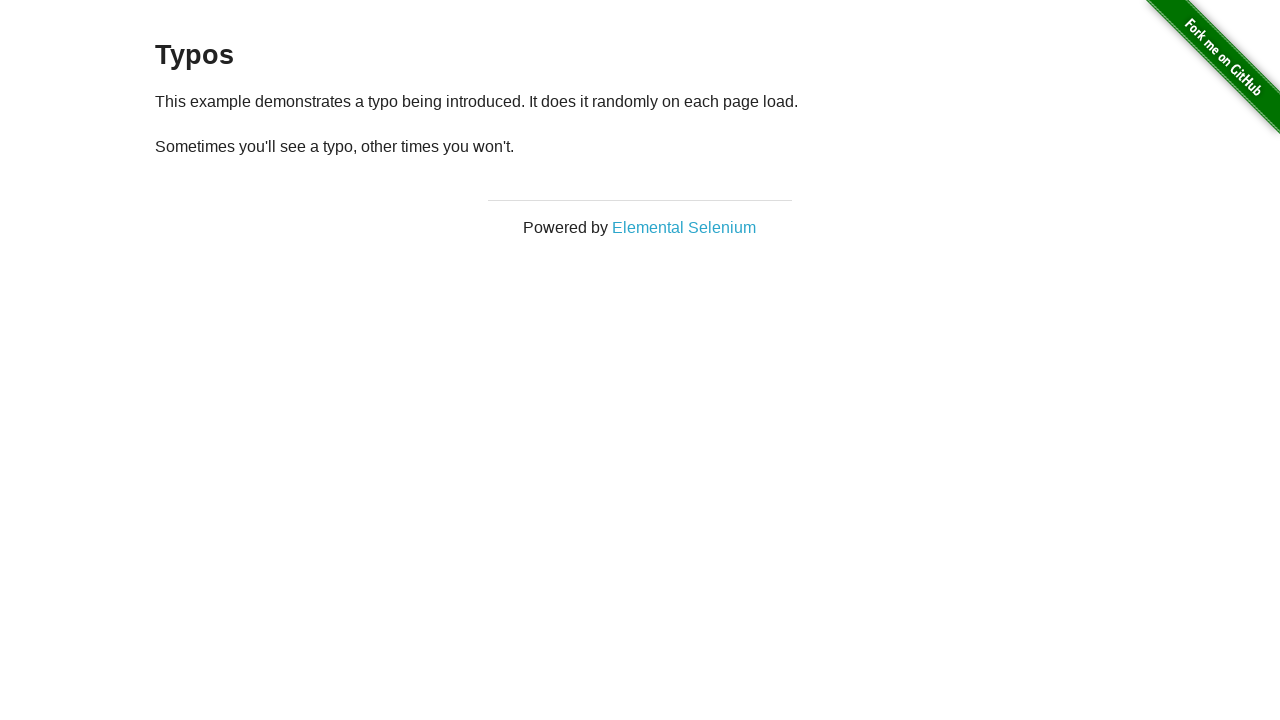

Reloaded page (attempt 4)
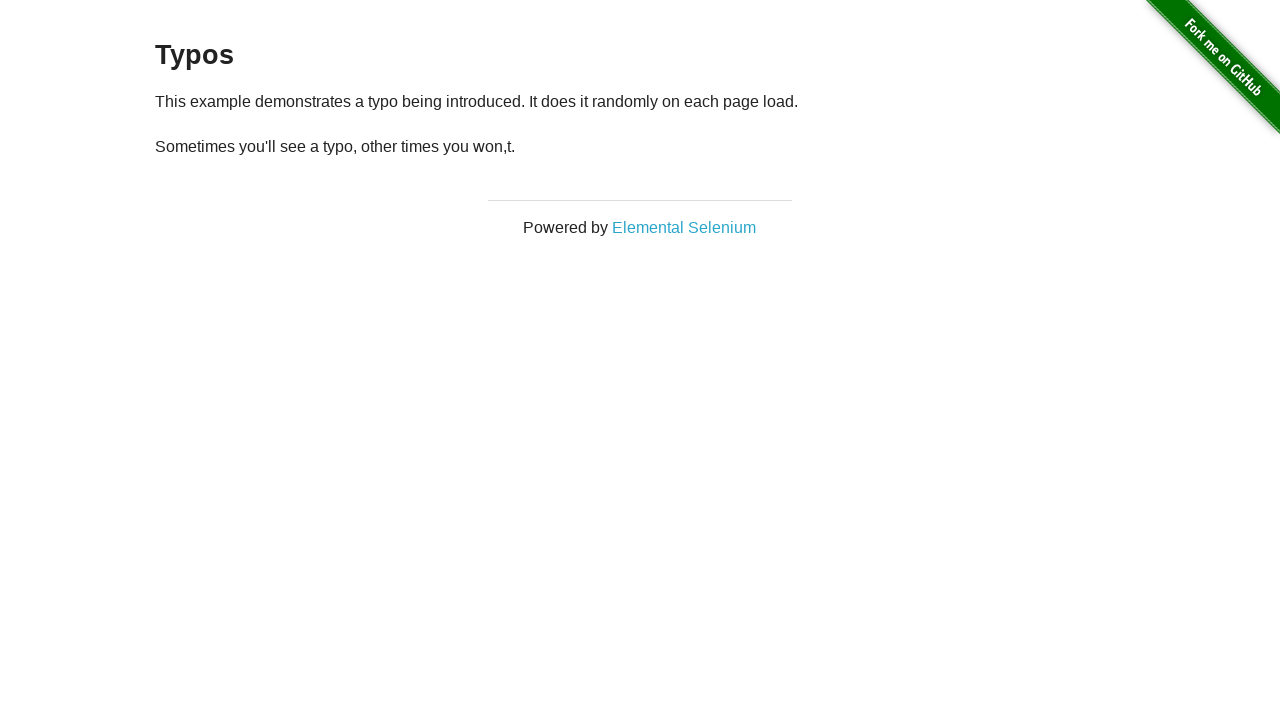

Retrieved typo text (attempt 4): '
  Sometimes you'll see a typo, other times you won,t.
'
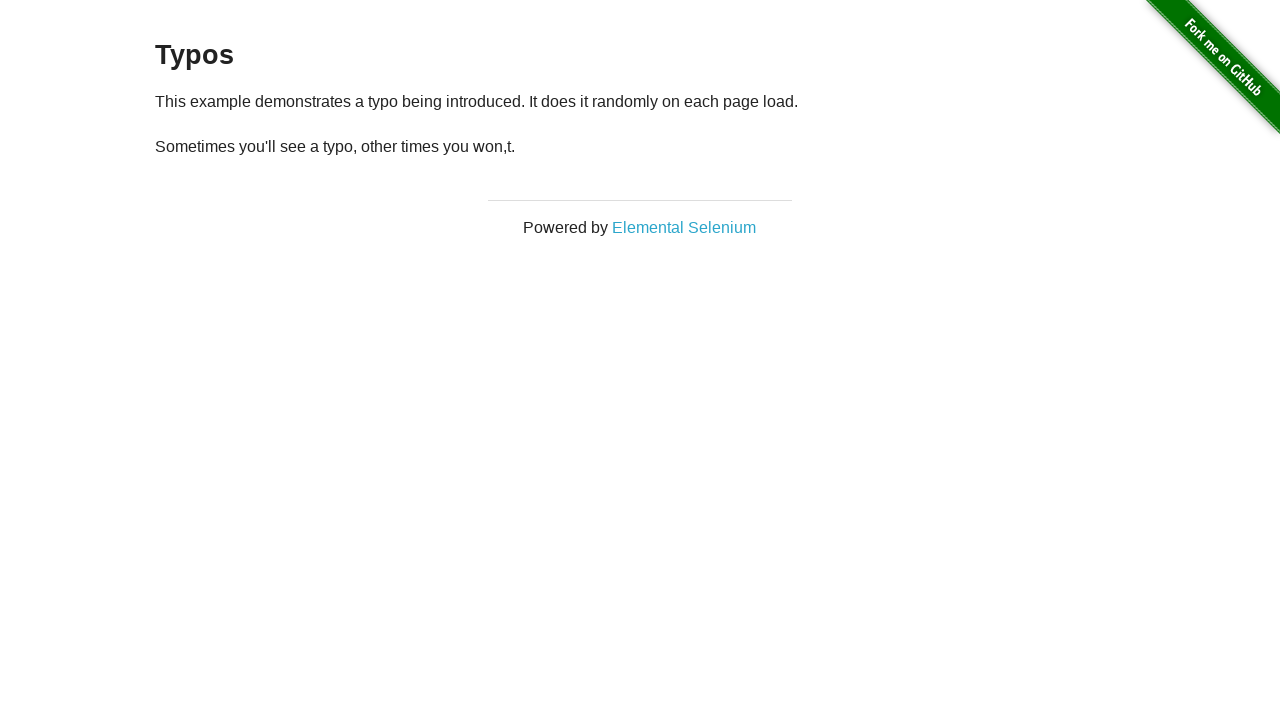

Reloaded page (attempt 5)
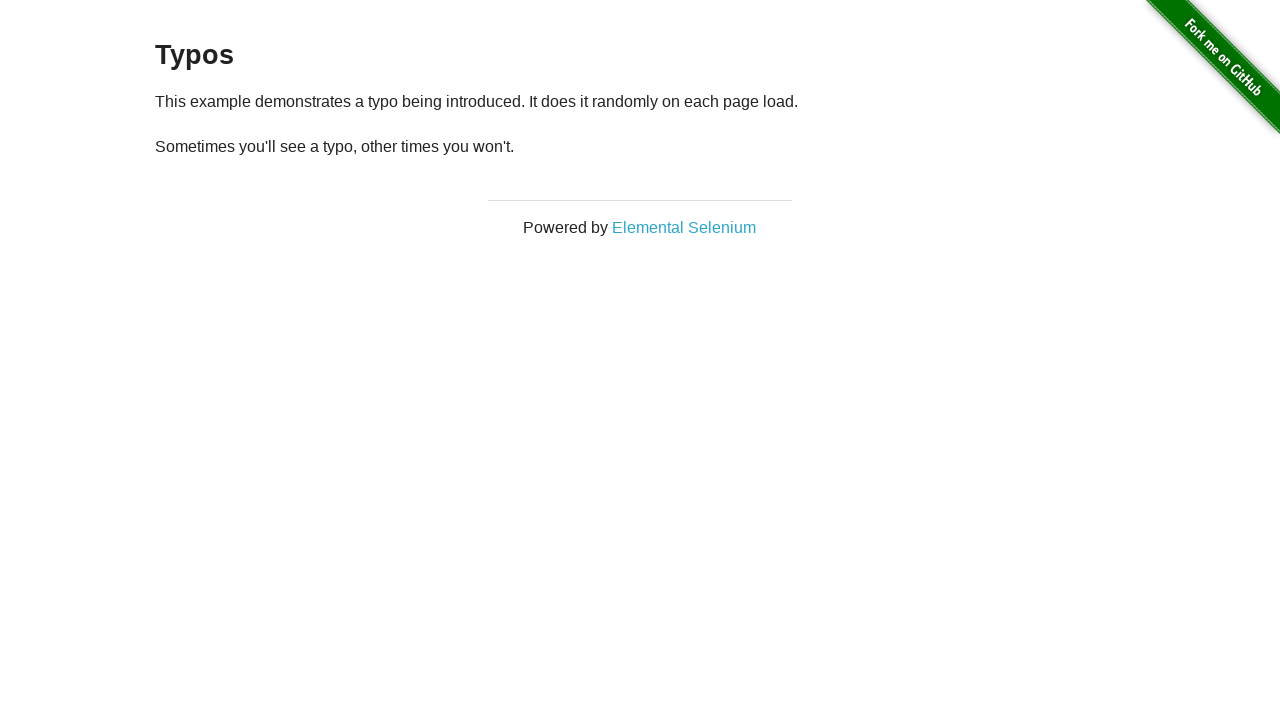

Retrieved typo text (attempt 5): '
  Sometimes you'll see a typo, other times you won't.
'
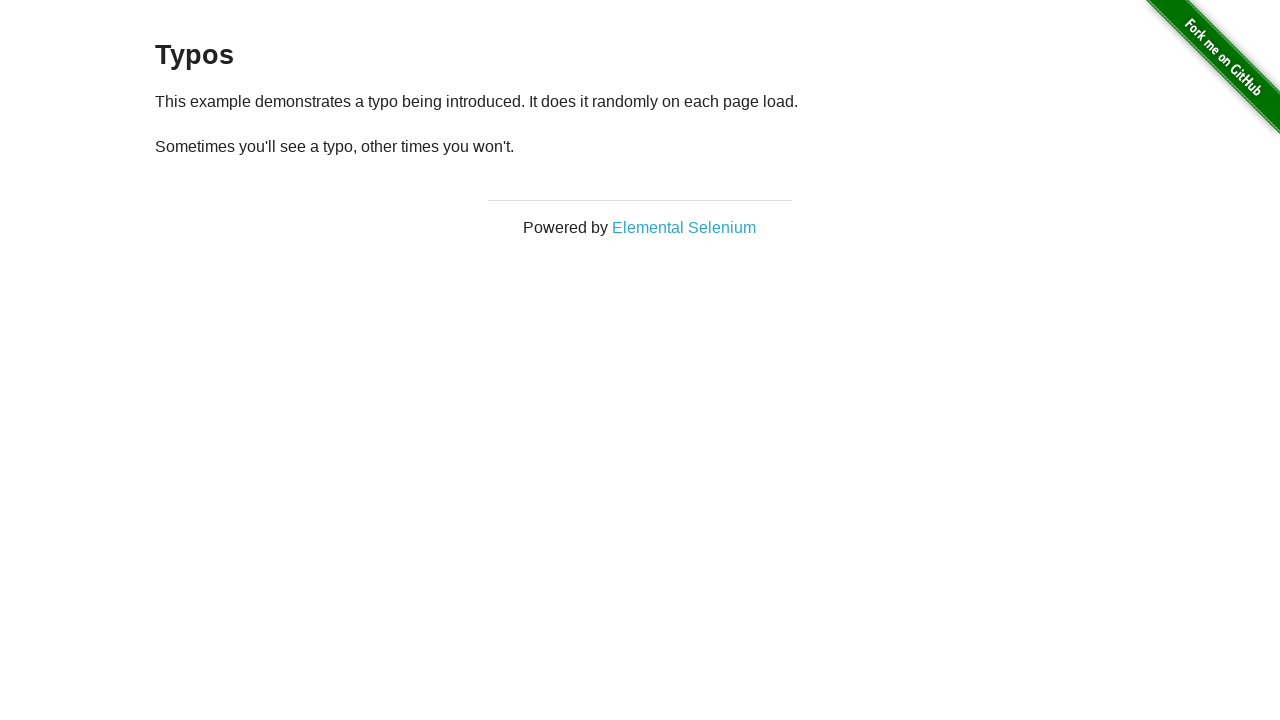

Reloaded page (attempt 6)
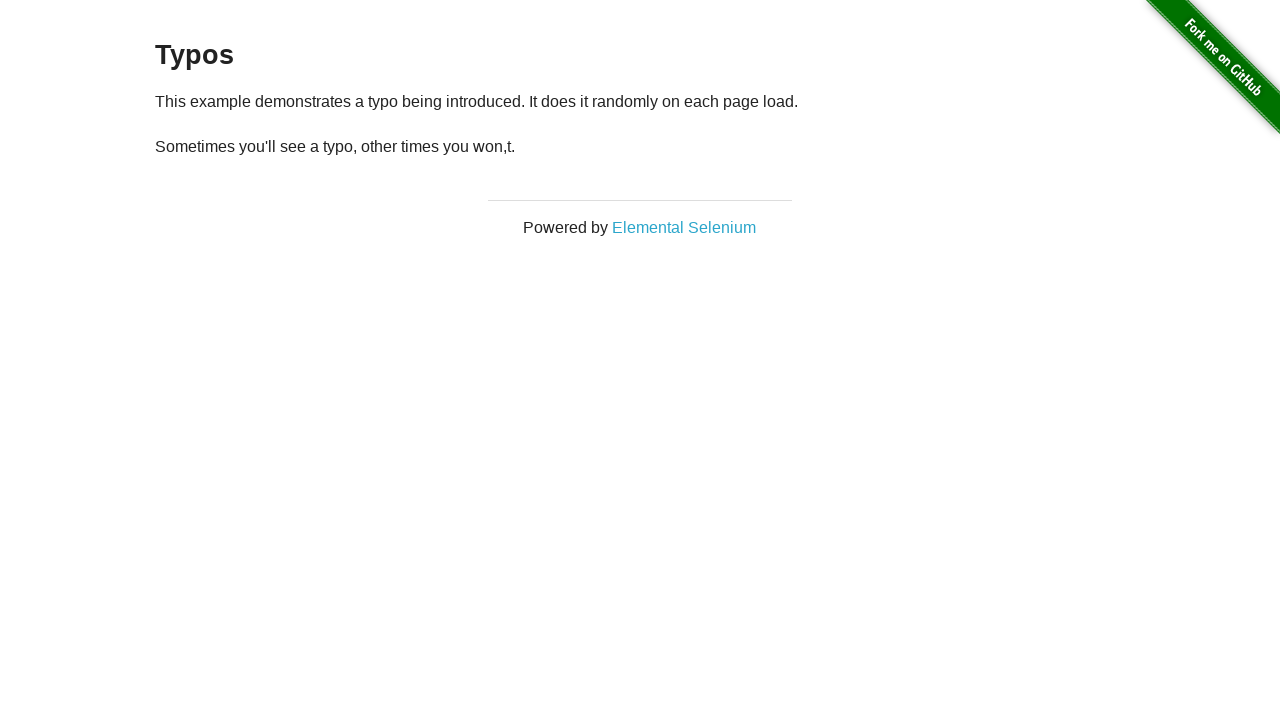

Retrieved typo text (attempt 6): '
  Sometimes you'll see a typo, other times you won,t.
'
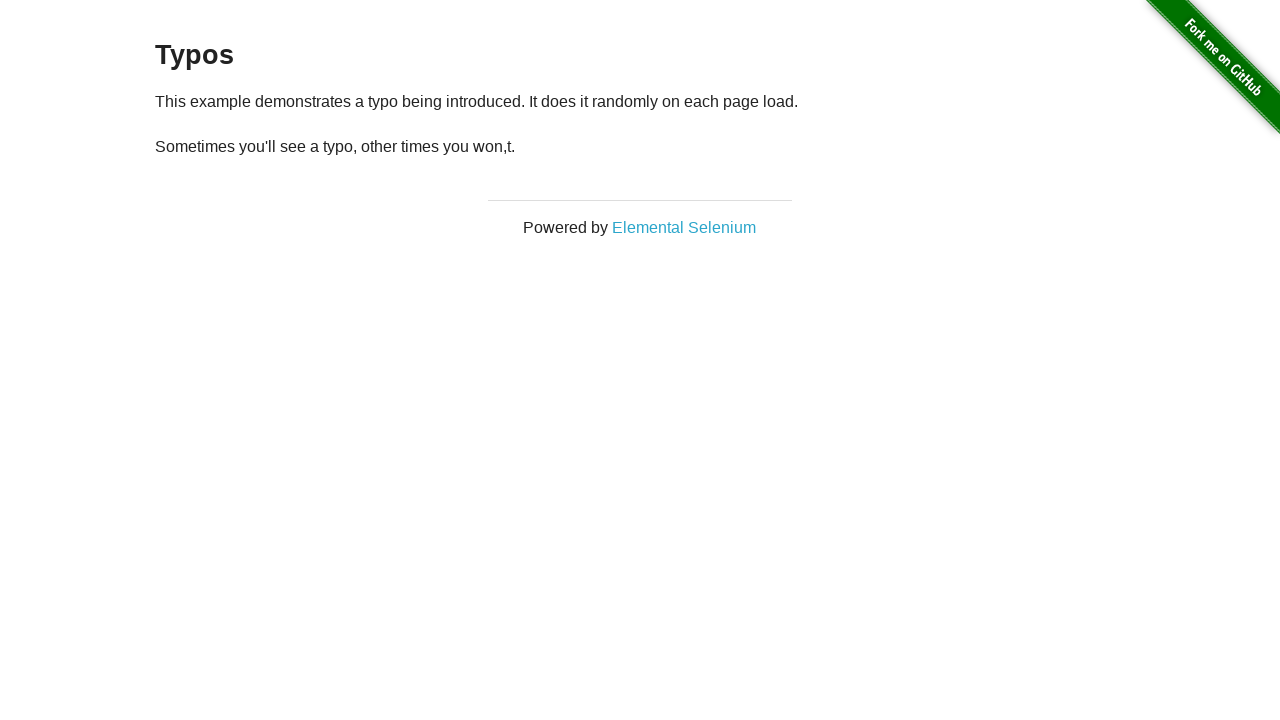

Reloaded page (attempt 7)
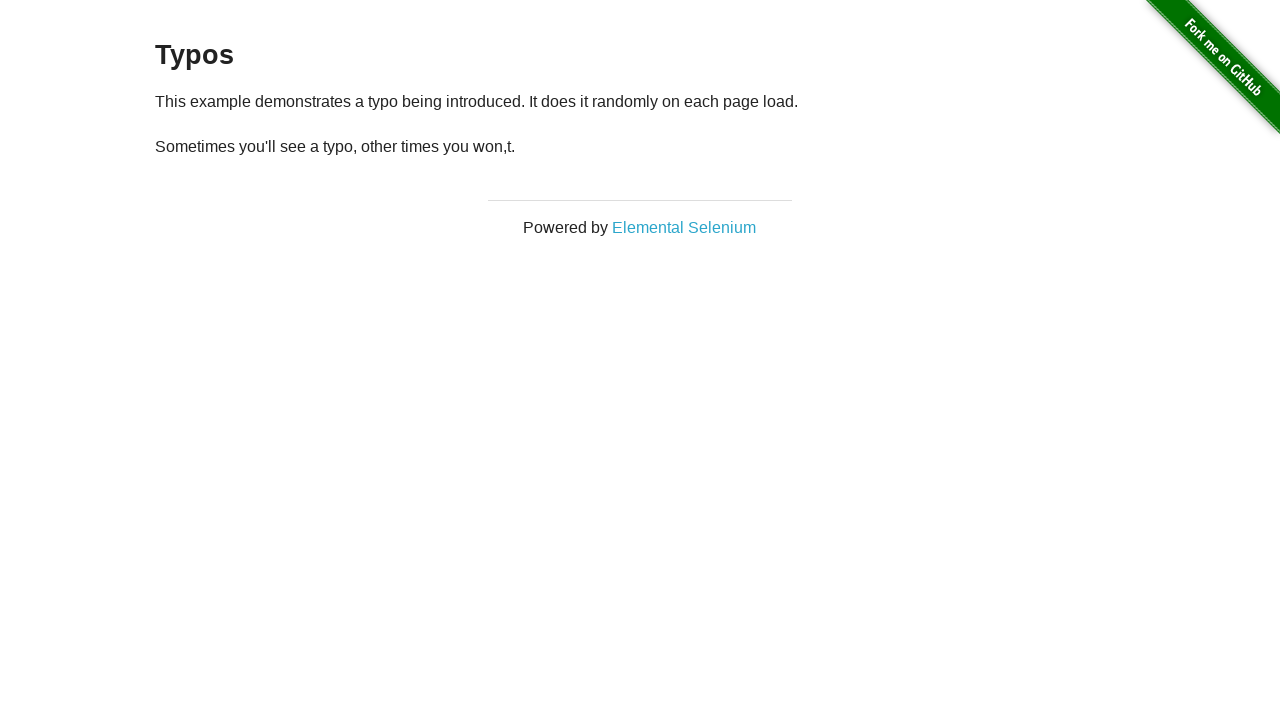

Retrieved typo text (attempt 7): '
  Sometimes you'll see a typo, other times you won,t.
'
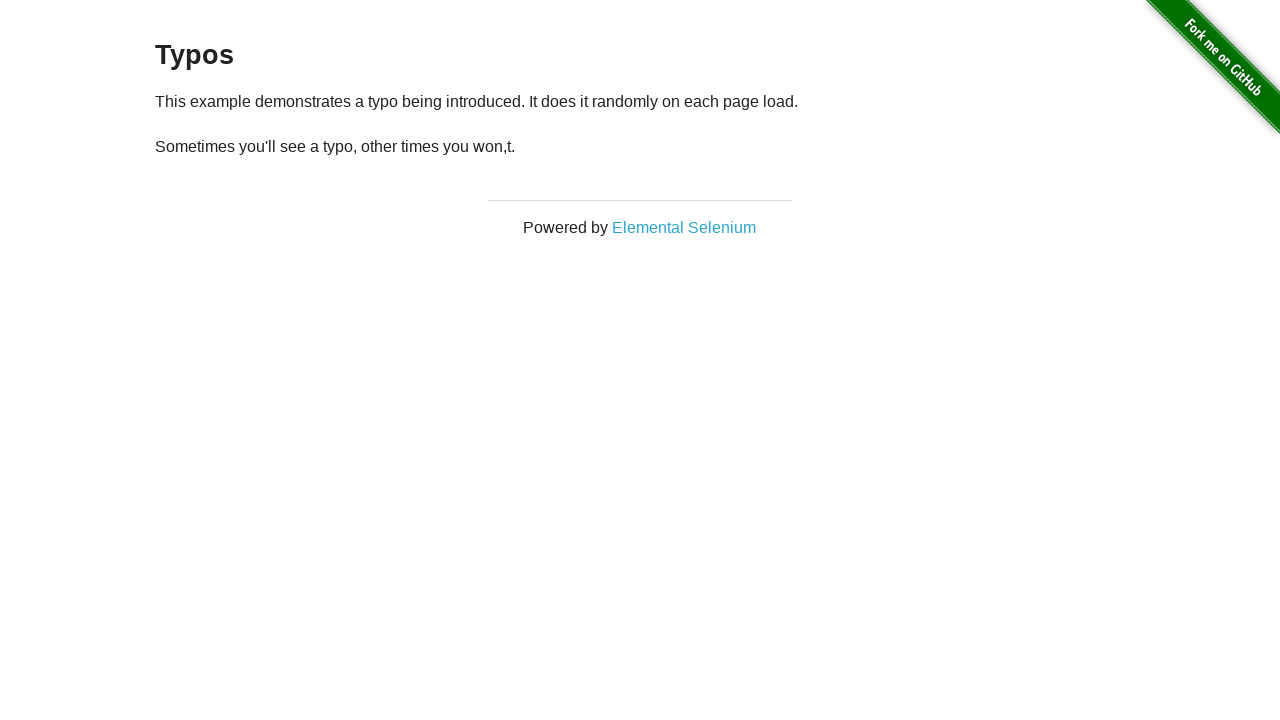

Reloaded page (attempt 8)
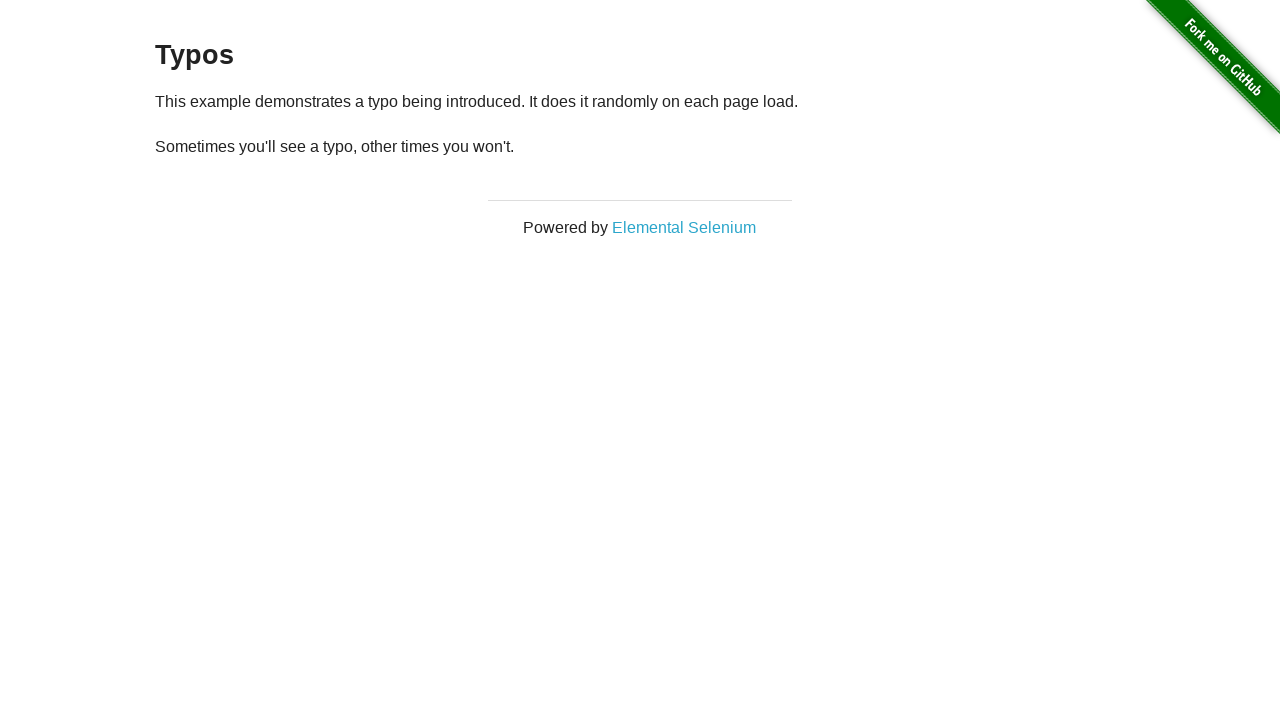

Retrieved typo text (attempt 8): '
  Sometimes you'll see a typo, other times you won't.
'
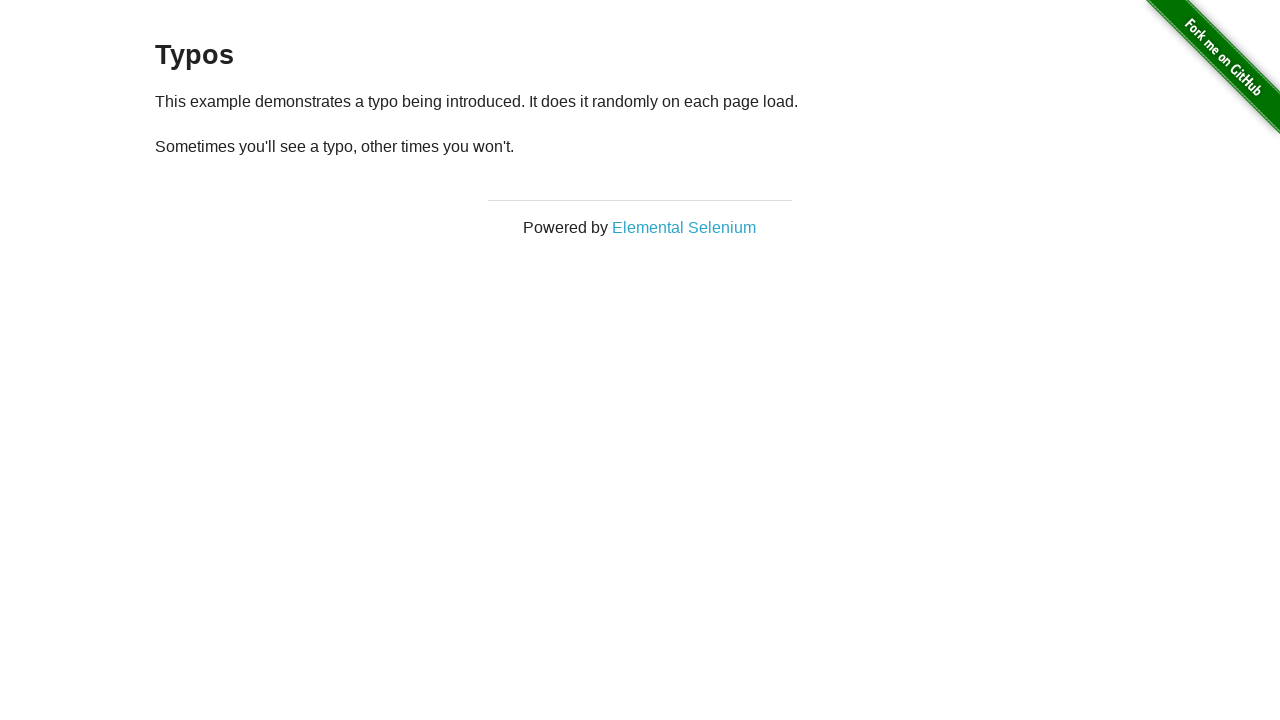

Reloaded page (attempt 9)
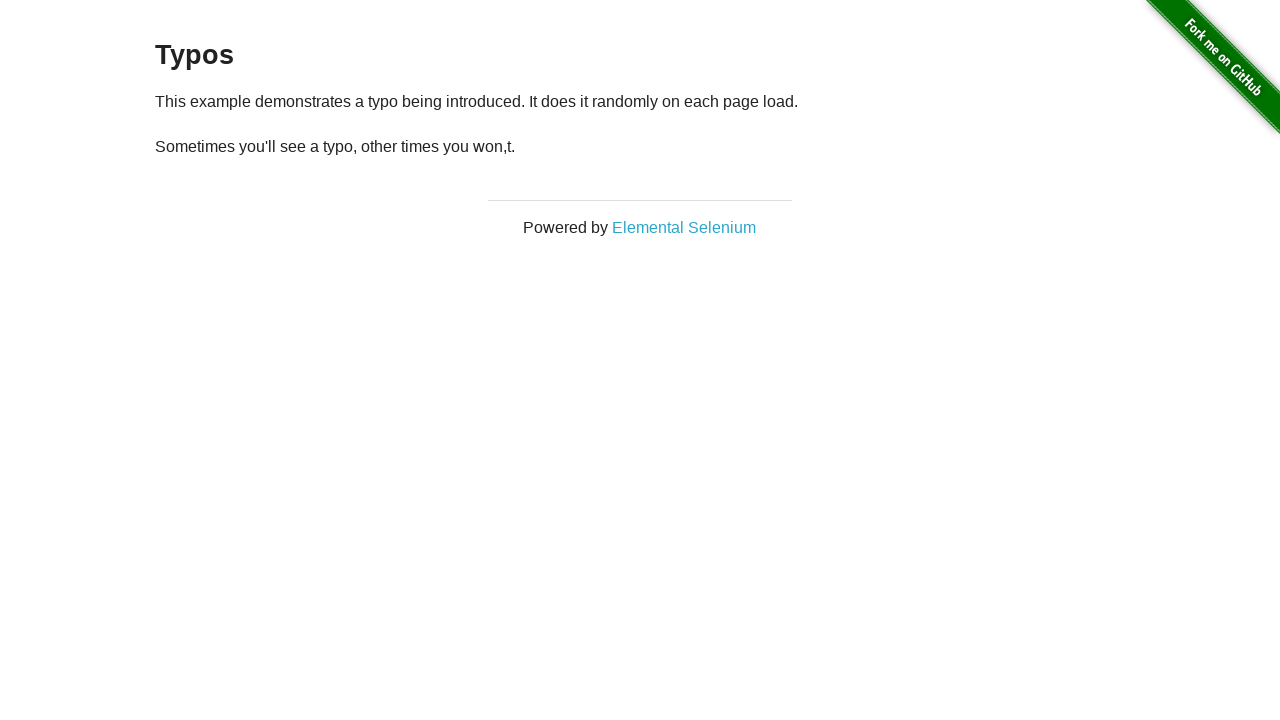

Retrieved typo text (attempt 9): '
  Sometimes you'll see a typo, other times you won,t.
'
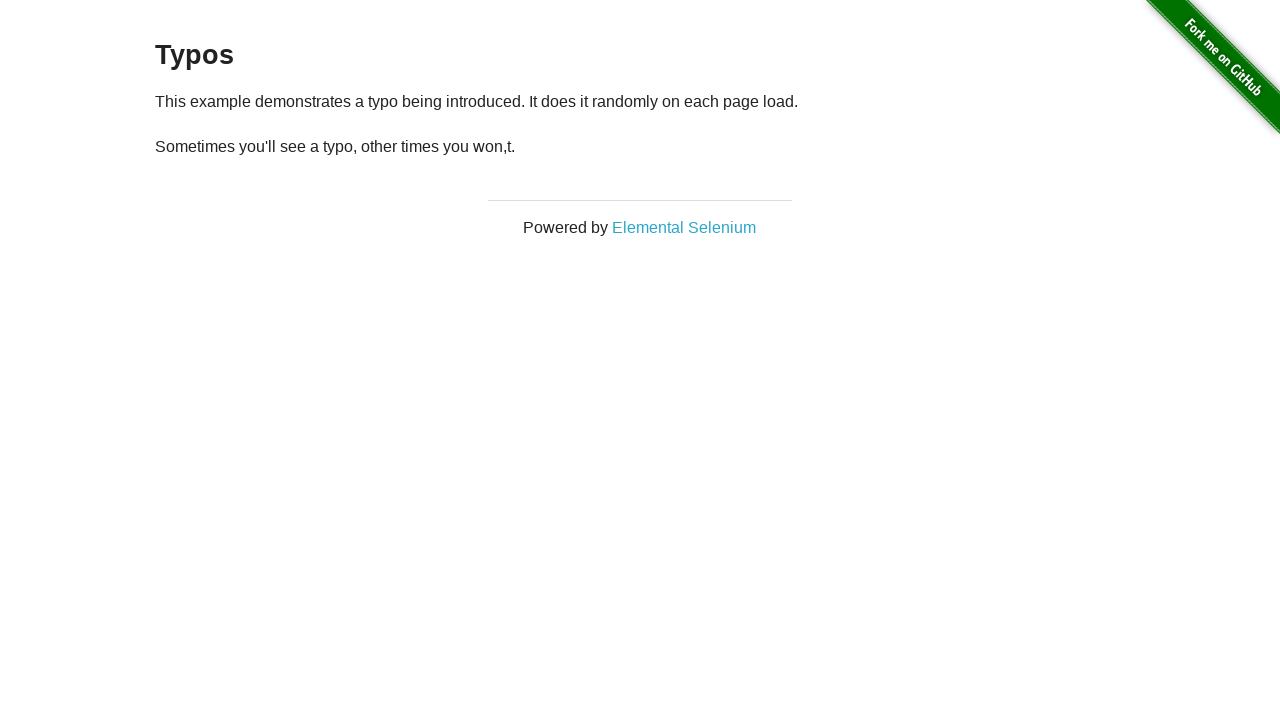

Verification failed: Could not find correct text after 10 tries
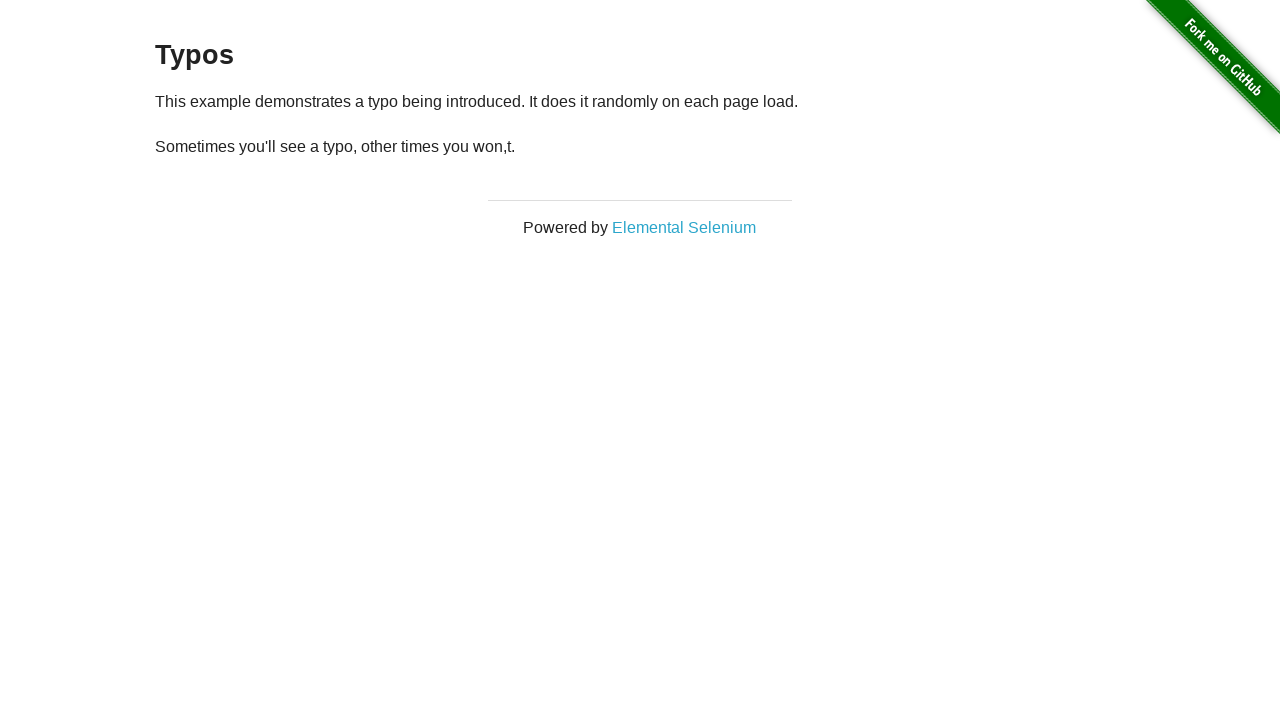

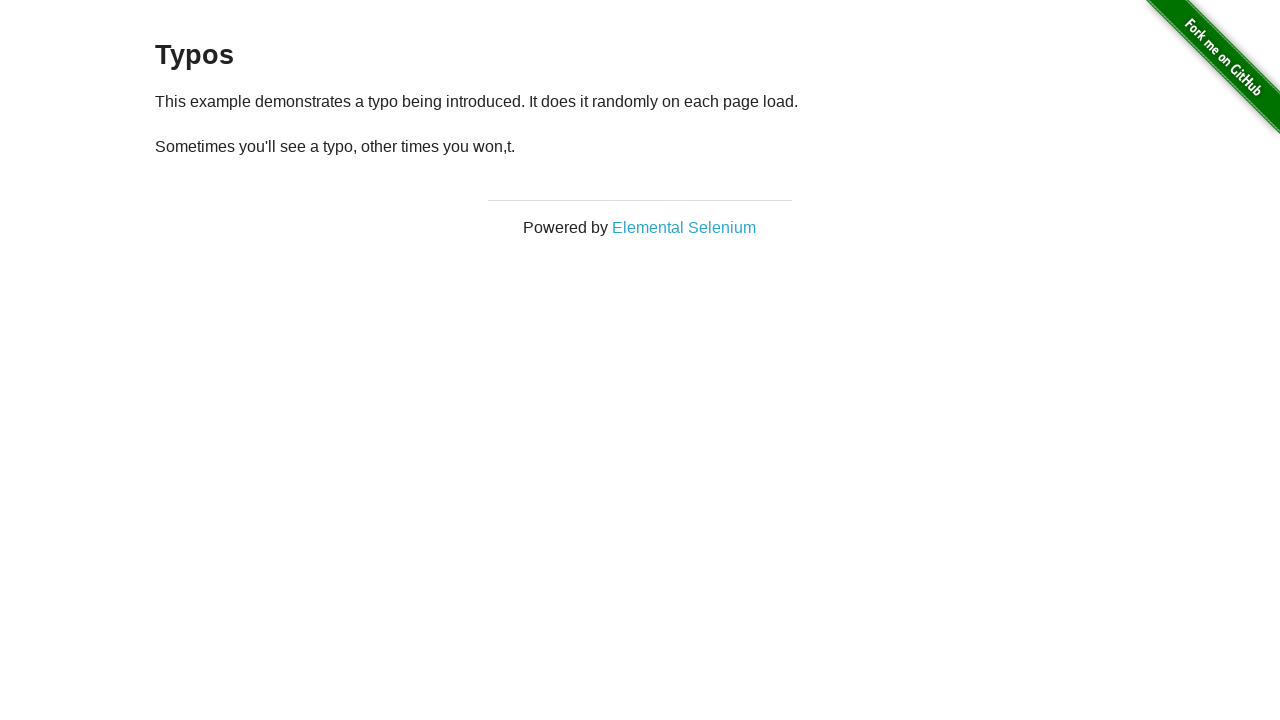